Checks product dropdown elements, navigates to the automate page to verify its title and elements, then returns to the original page

Starting URL: https://www.browserstack.com/guide/ai-with-software-testing

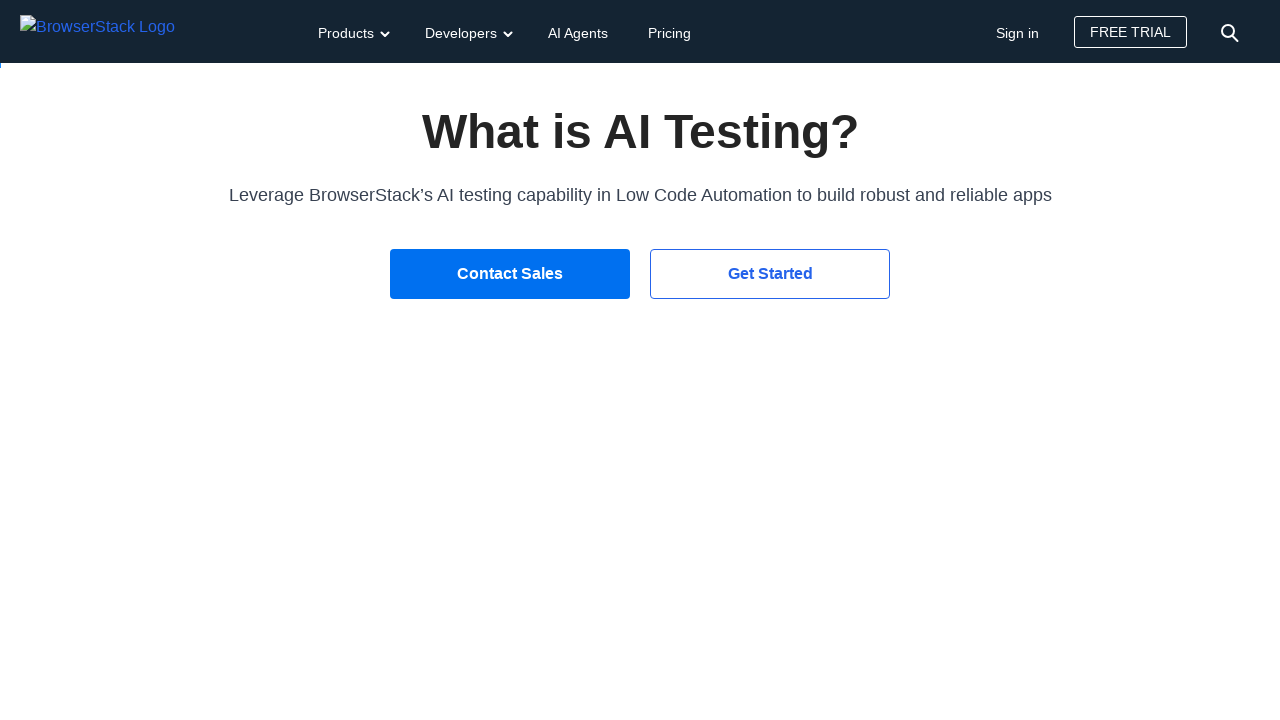

Verified products dropdown toggle element exists
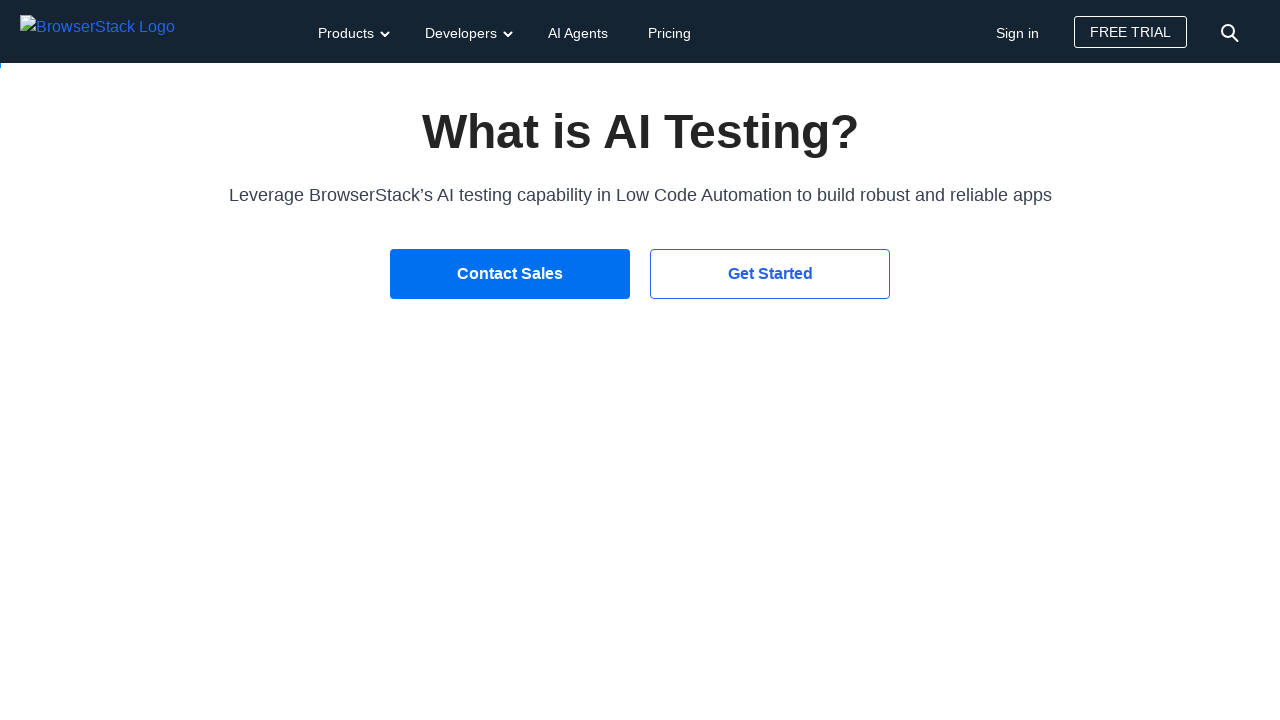

Verified products dropdown tab 1 element exists
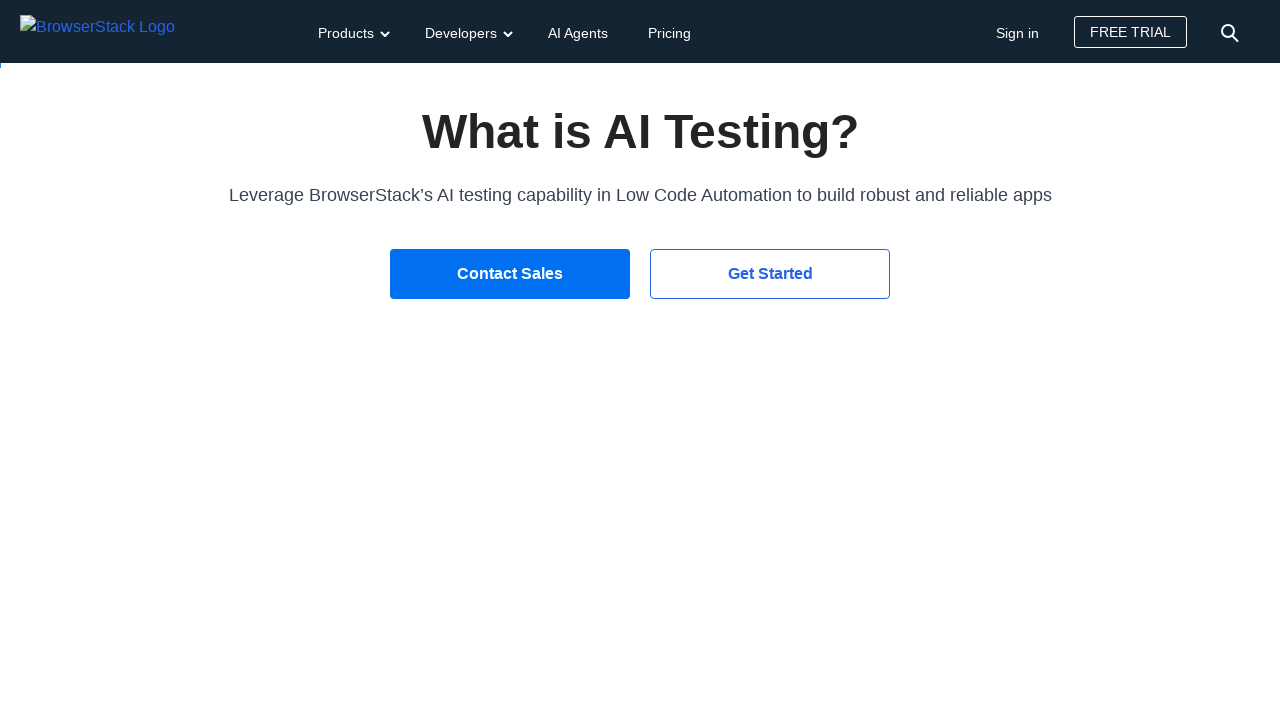

Verified products dropdown tab 2 element exists
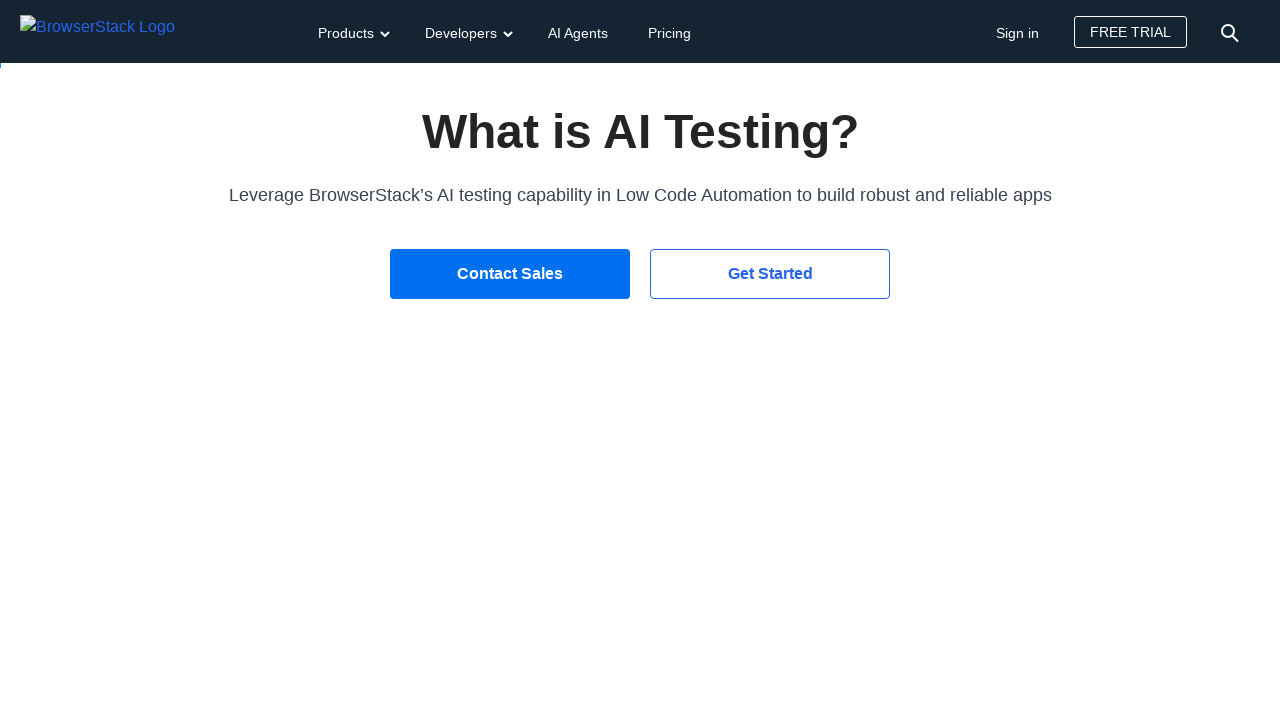

Navigated to BrowserStack Automate page
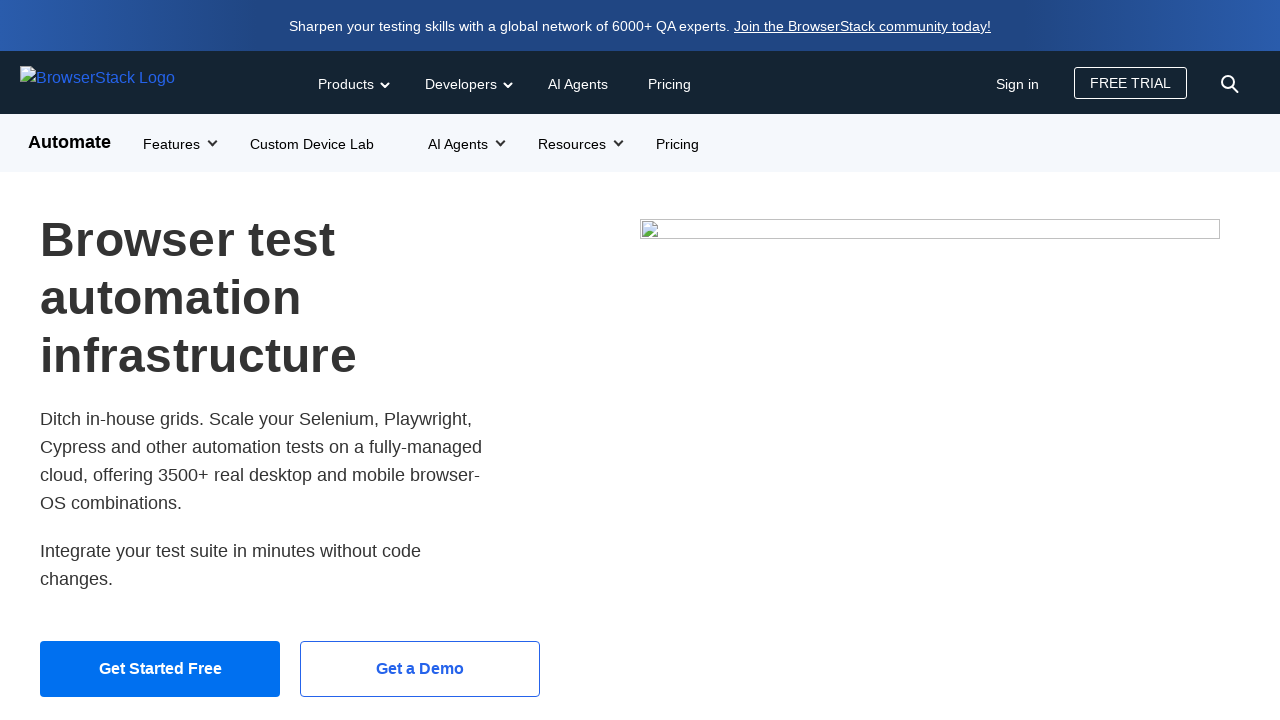

Verified Automate page title matches expected value
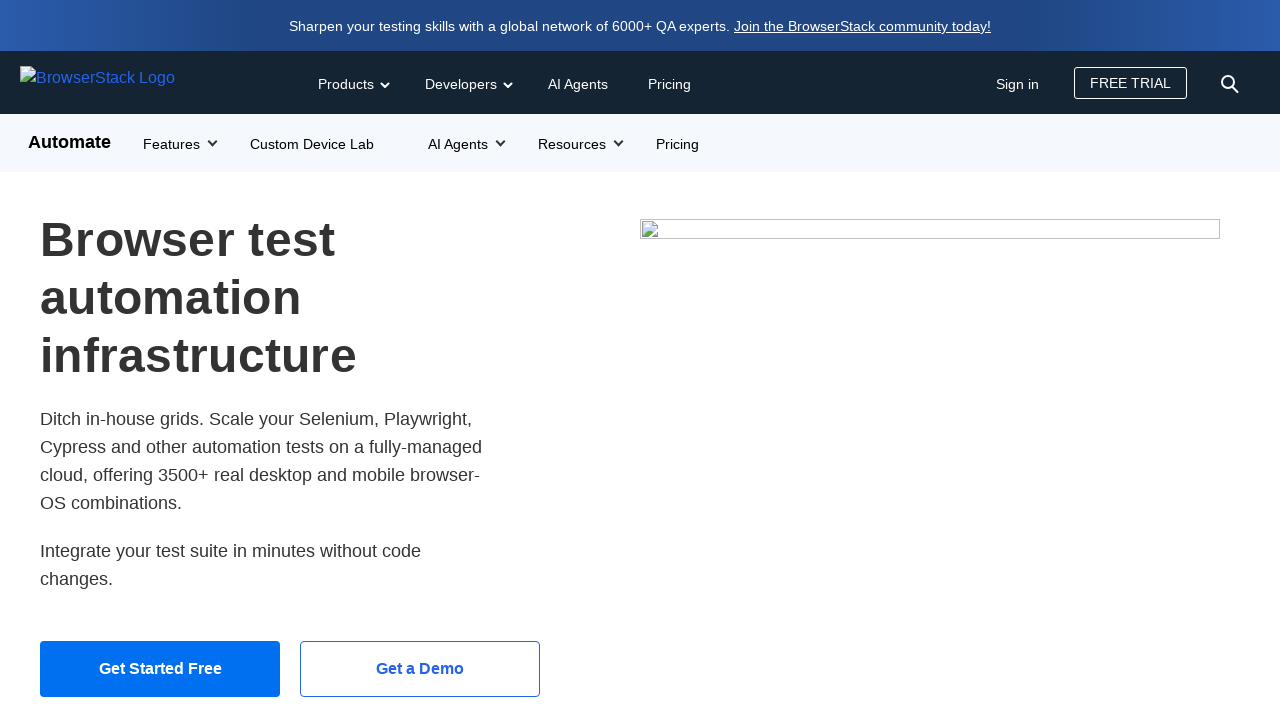

Verified sign up link exists on Automate page
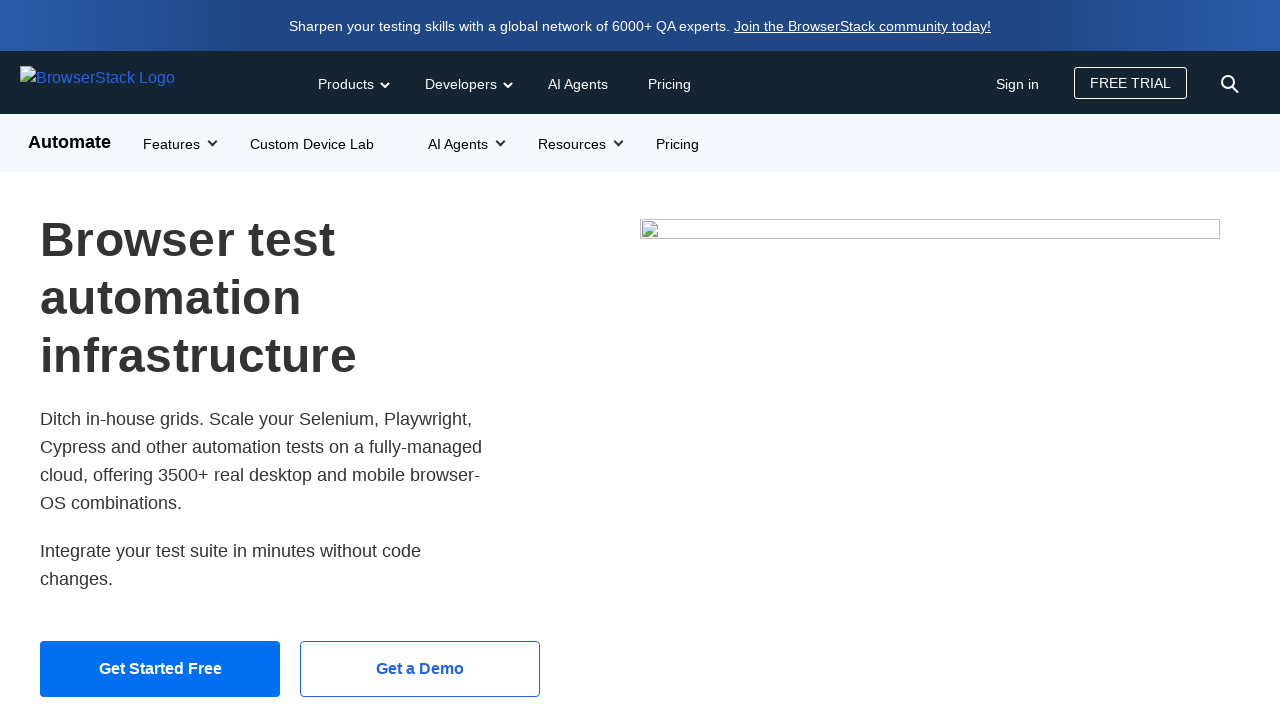

Navigated back to original AI with Software Testing guide page
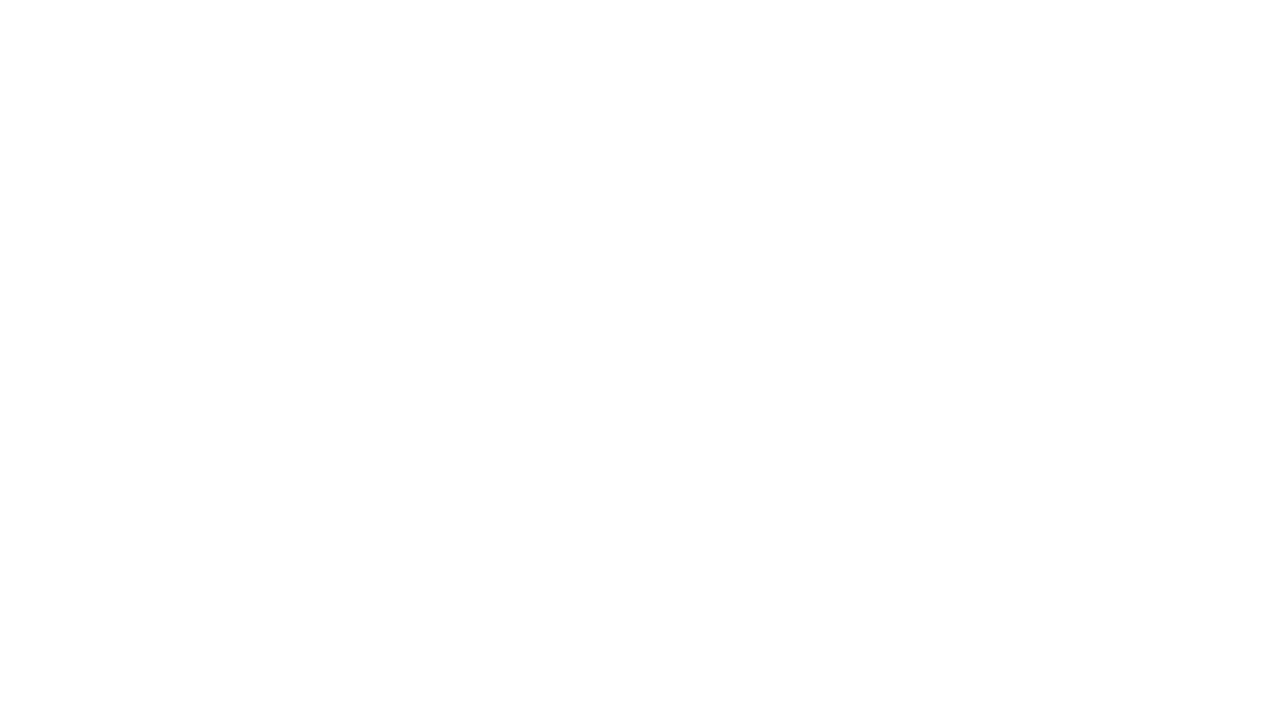

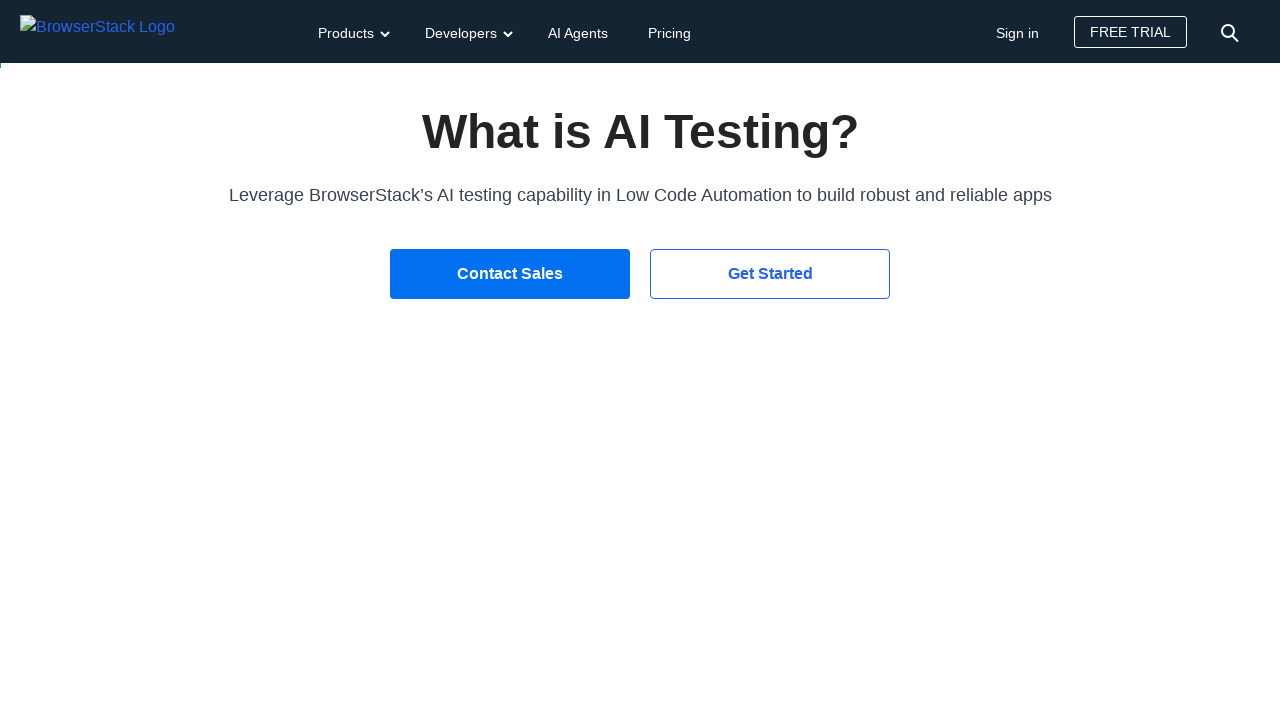